Tests dynamic attribute changes on elements by clicking a button multiple times and verifying that custom attributes are updated correctly.

Starting URL: https://testpages.herokuapp.com/styled/attributes-test.html

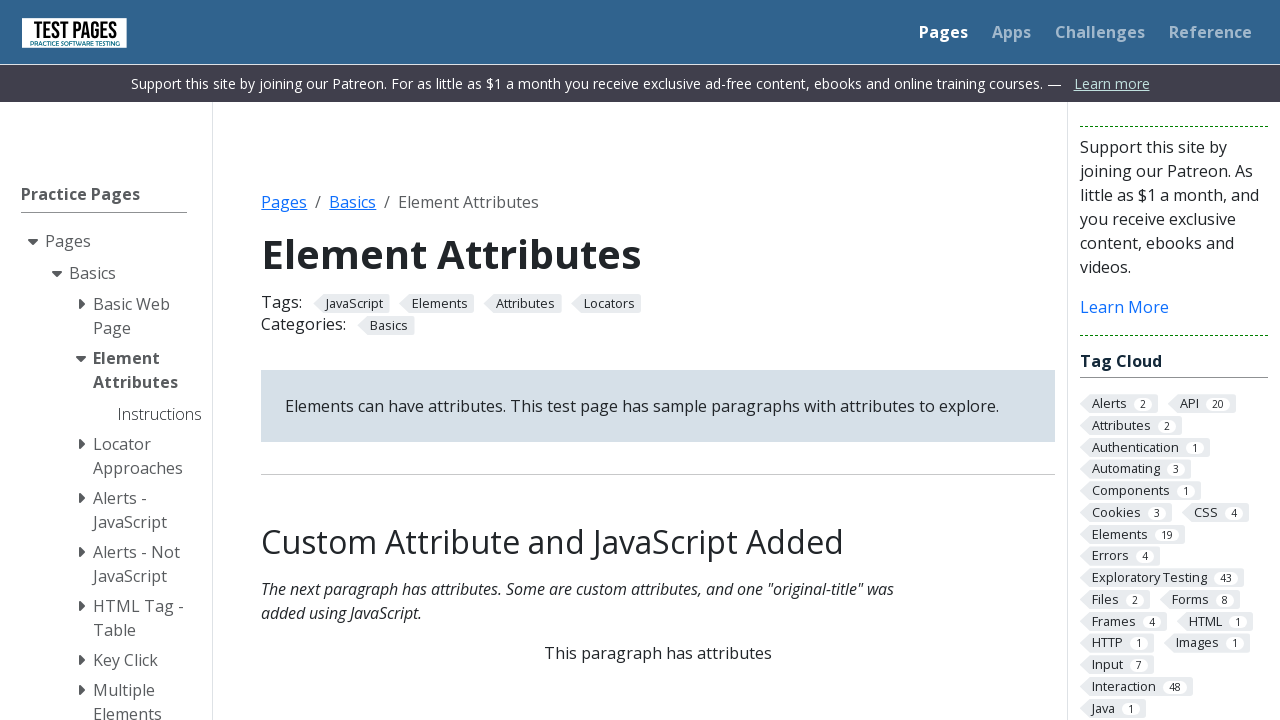

Located element #jsattributes (iteration 1)
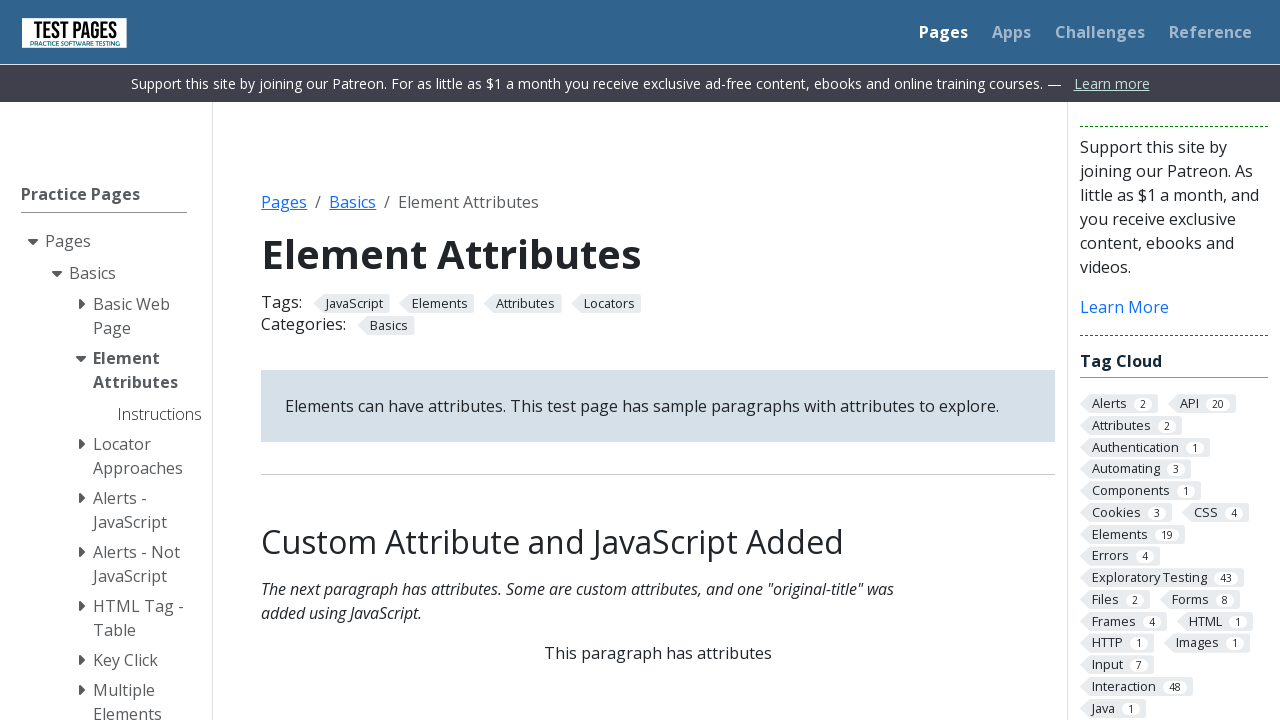

Clicked styled-click-button to trigger attribute change (iteration 1) at (658, 360) on .styled-click-button
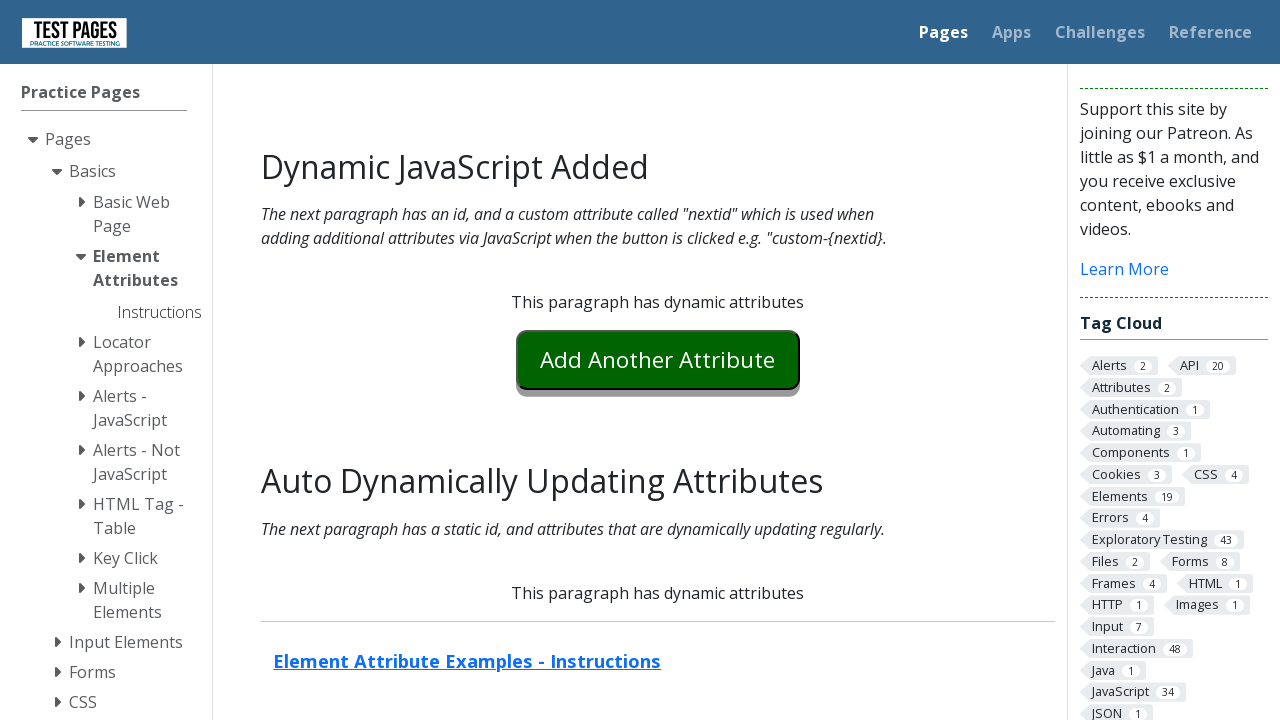

Waited 500ms for attribute update to complete (iteration 1)
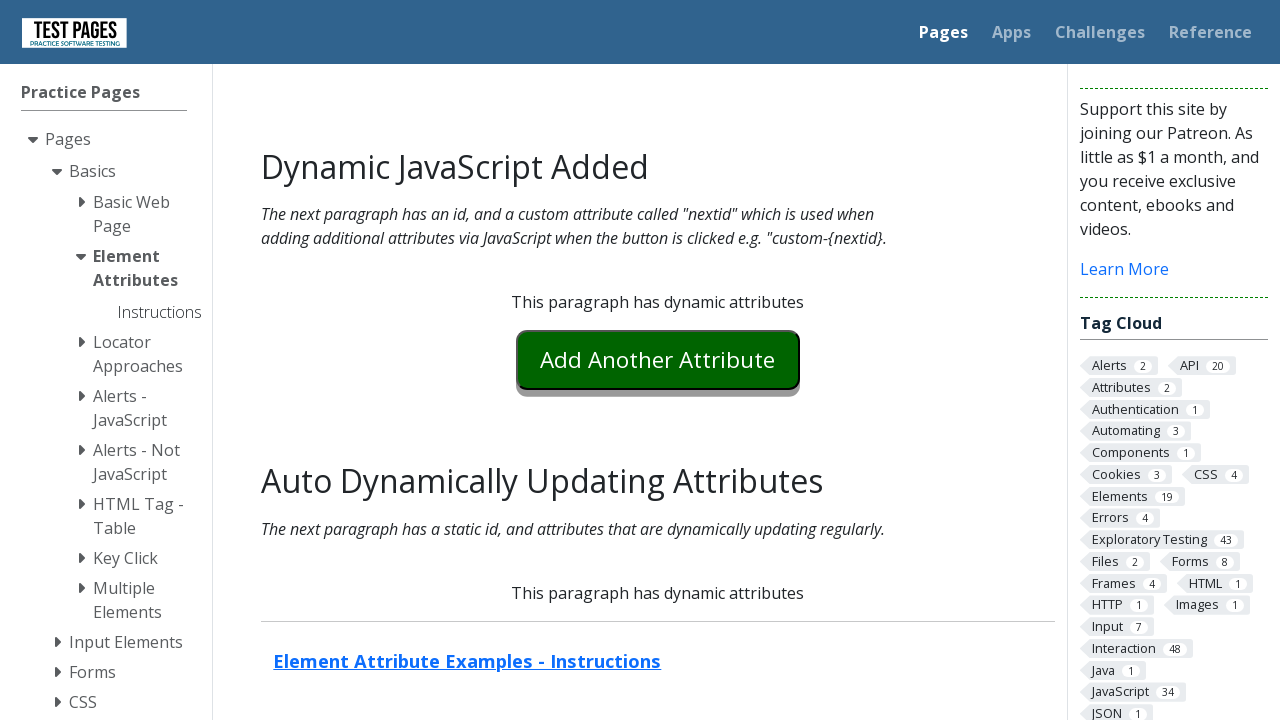

Located element #jsattributes (iteration 2)
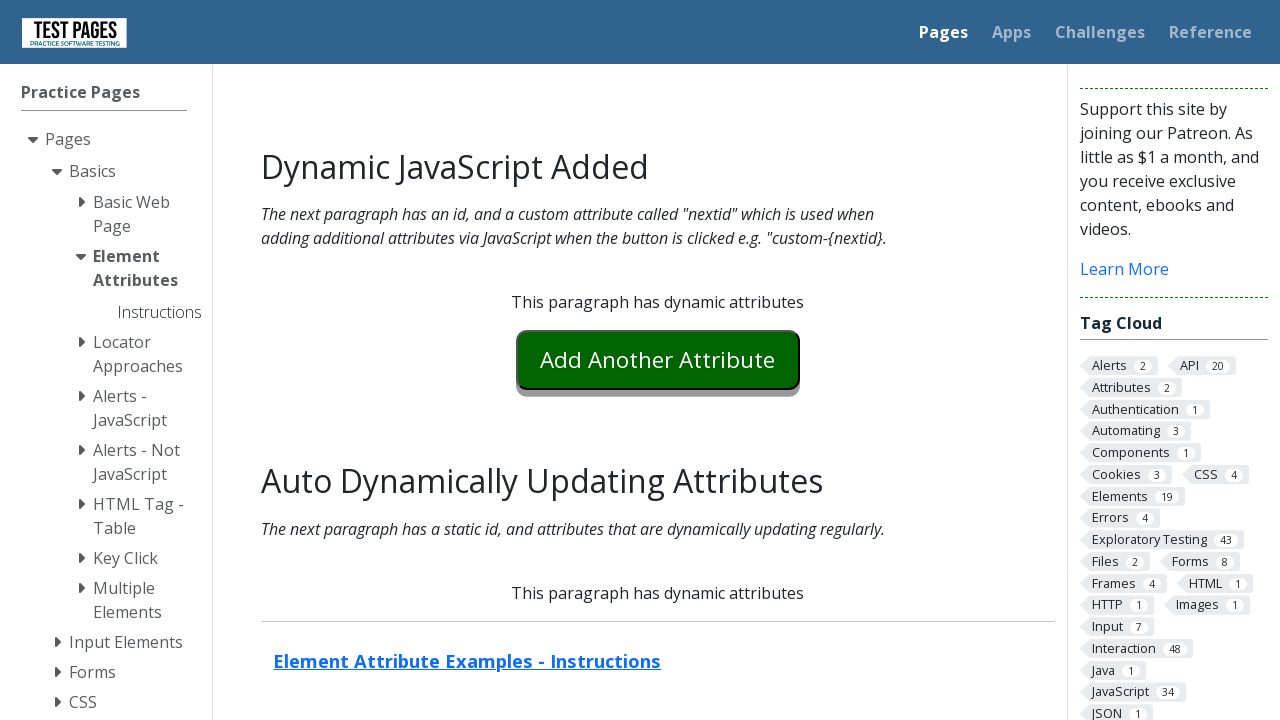

Clicked styled-click-button to trigger attribute change (iteration 2) at (658, 360) on .styled-click-button
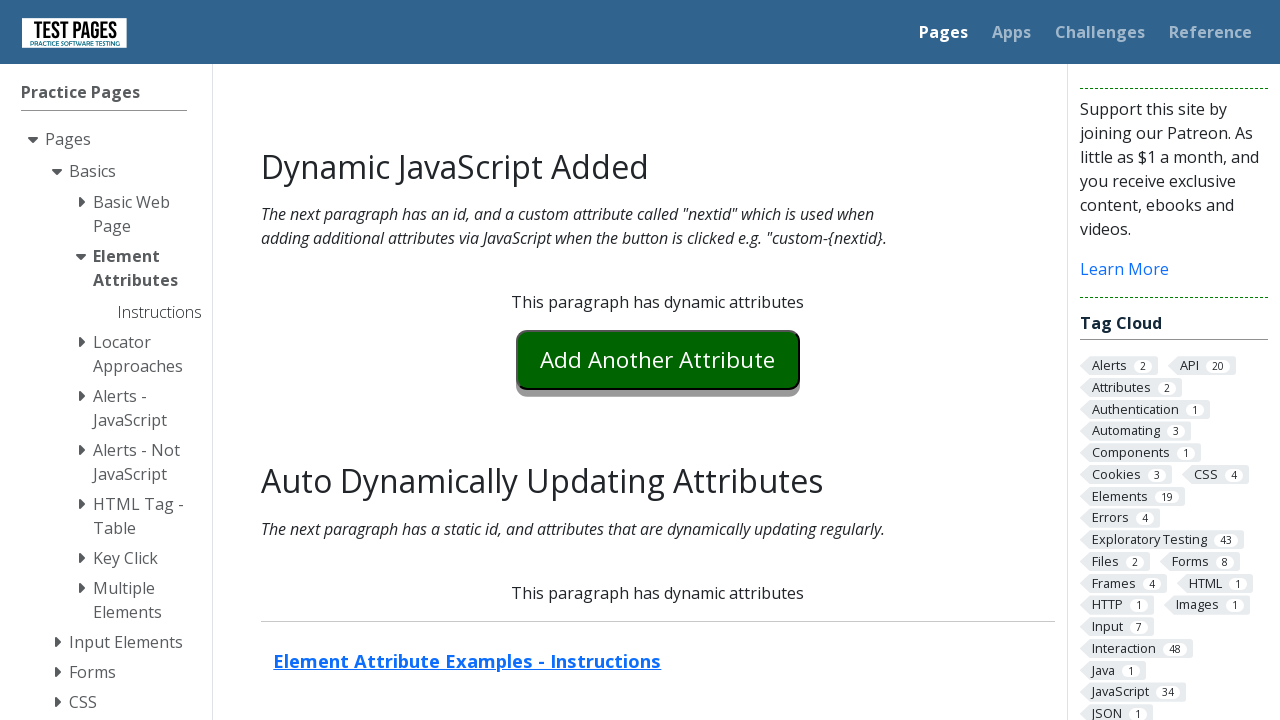

Waited 500ms for attribute update to complete (iteration 2)
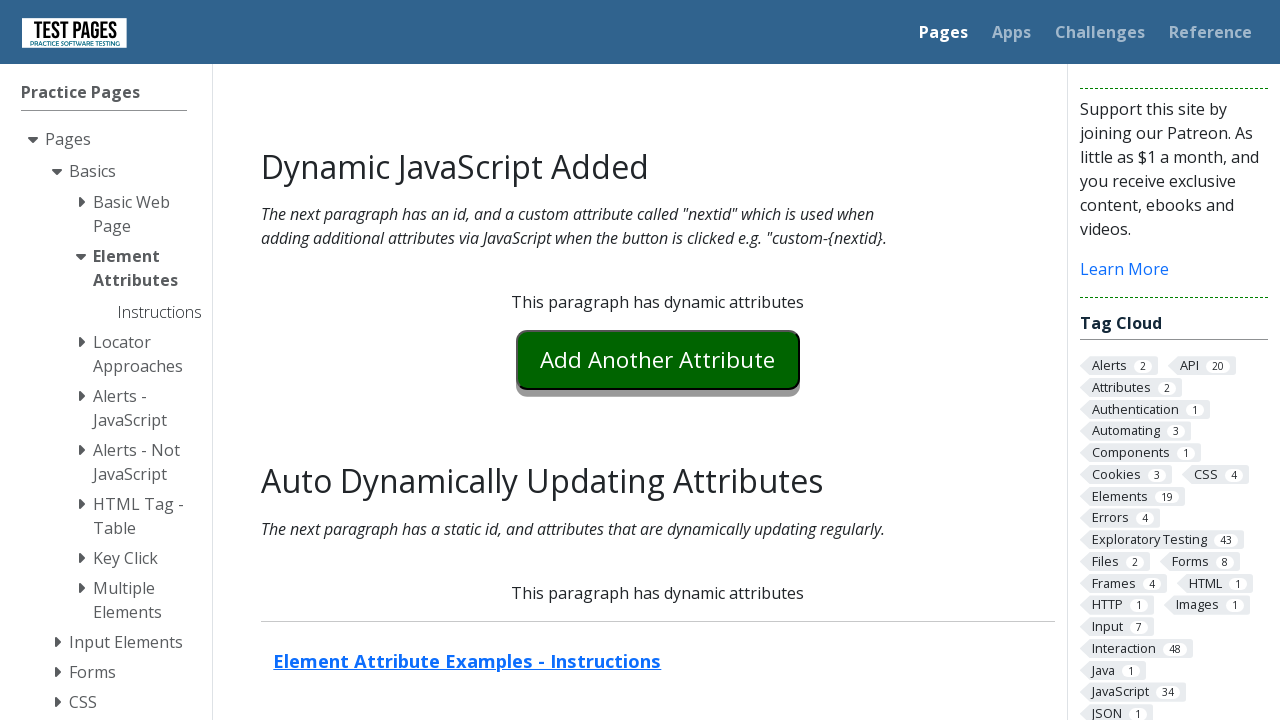

Located element #jsattributes (iteration 3)
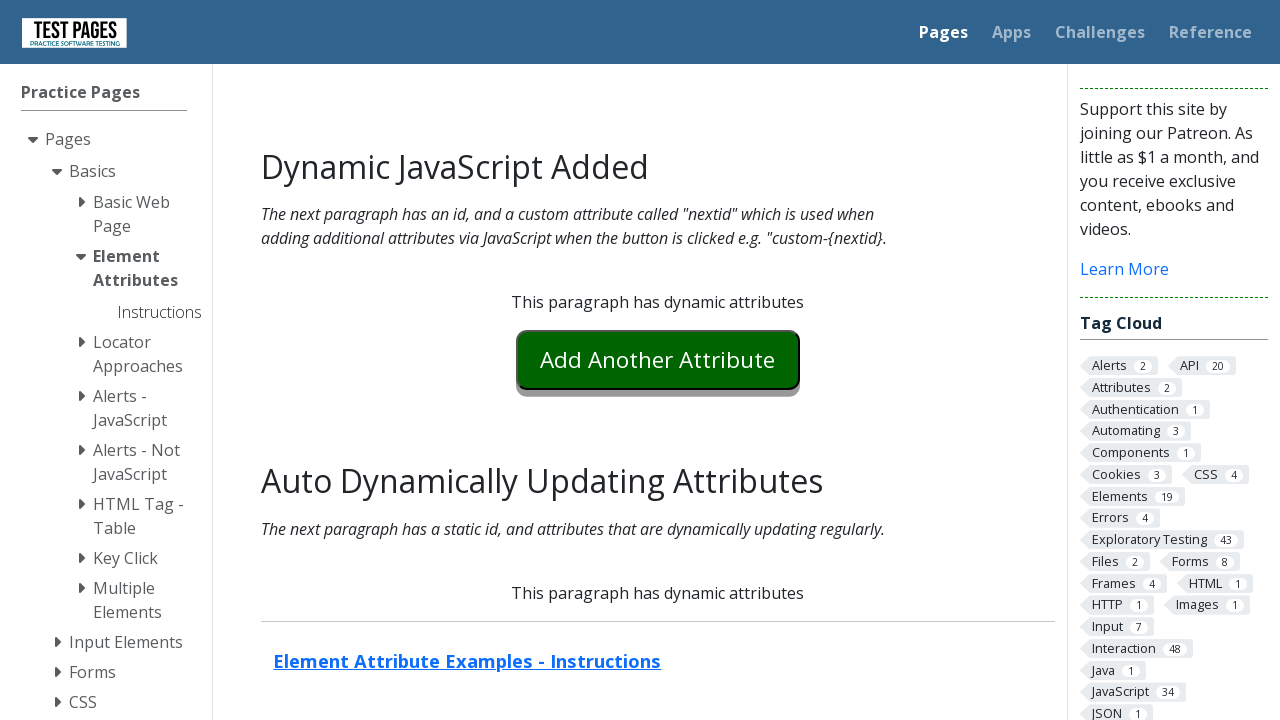

Clicked styled-click-button to trigger attribute change (iteration 3) at (658, 360) on .styled-click-button
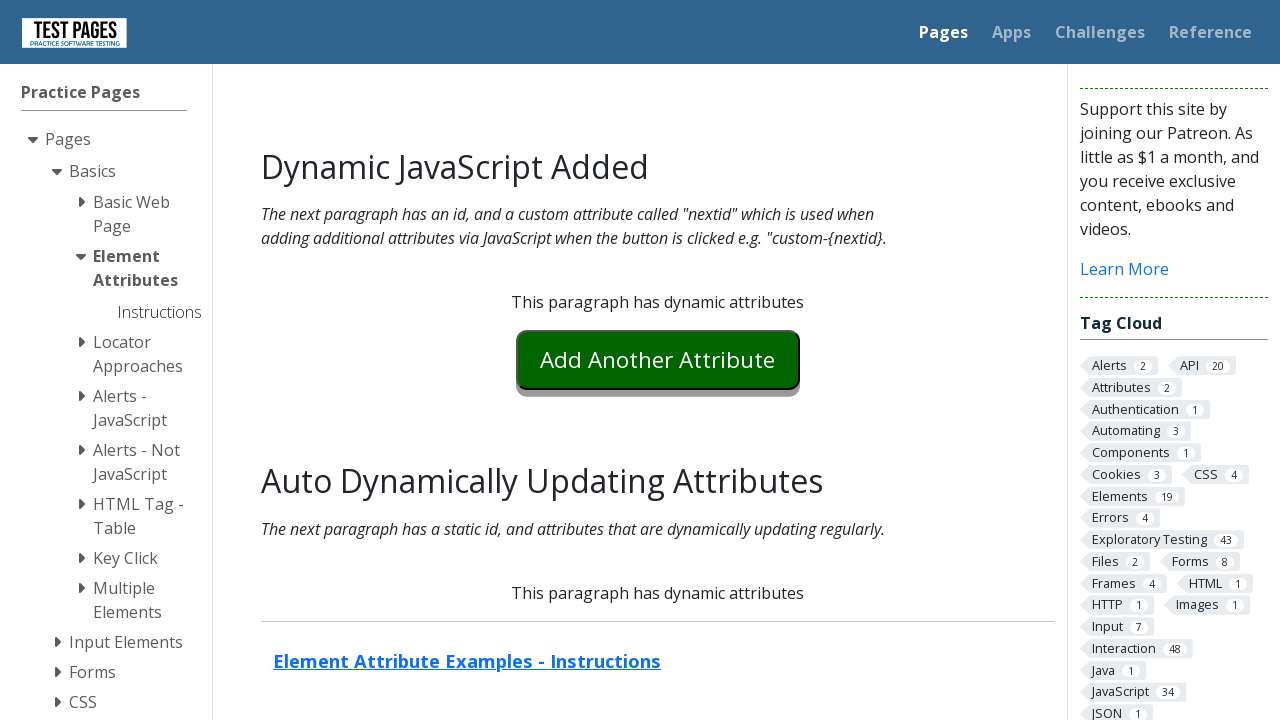

Waited 500ms for attribute update to complete (iteration 3)
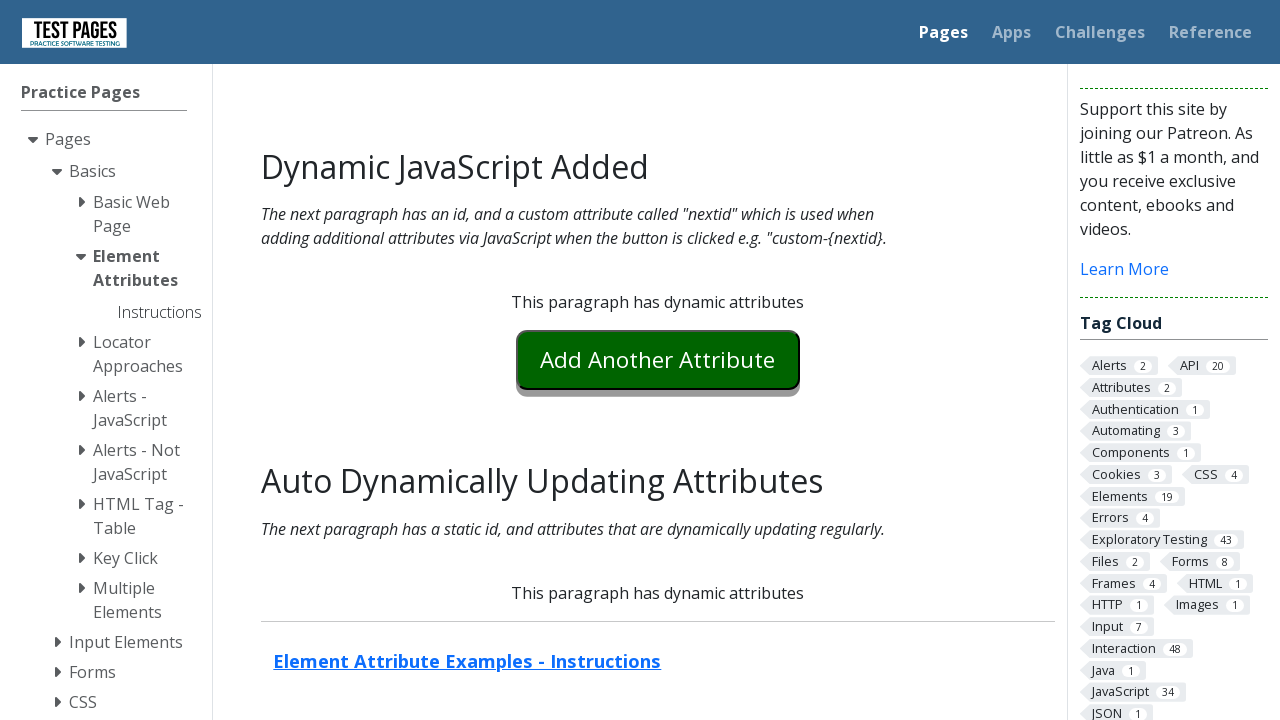

Located element #jsattributes (iteration 4)
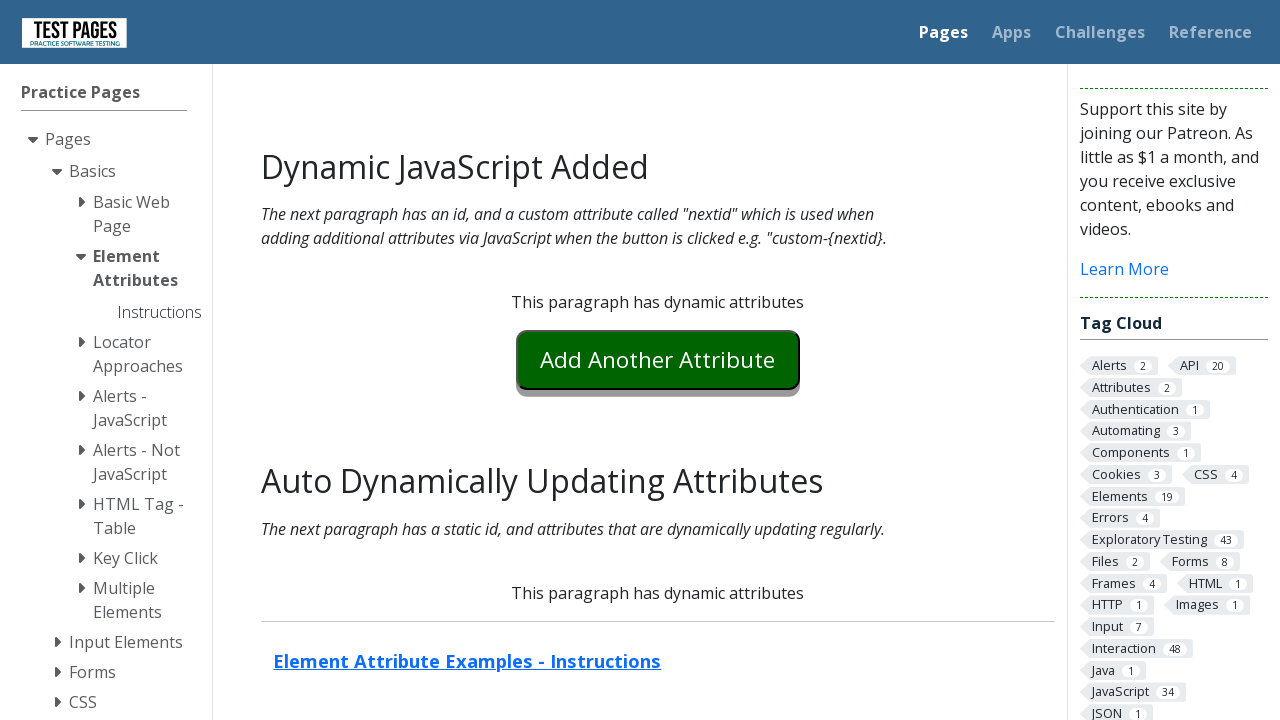

Clicked styled-click-button to trigger attribute change (iteration 4) at (658, 360) on .styled-click-button
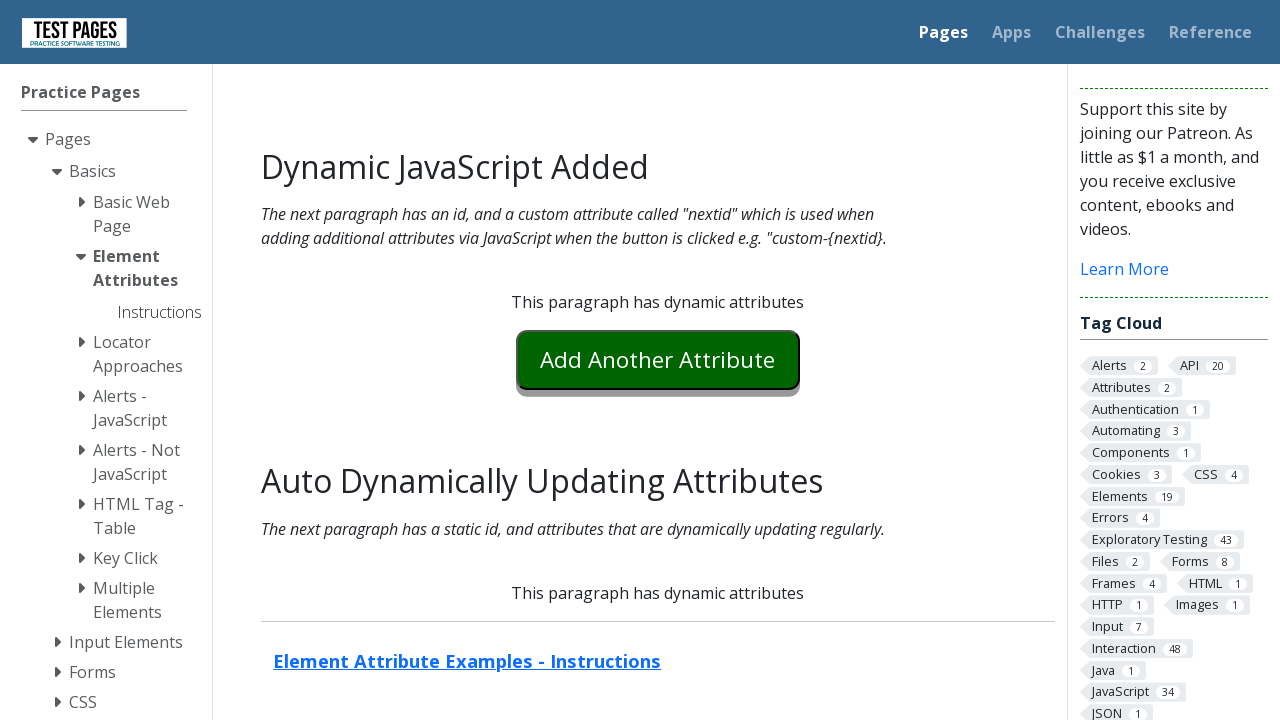

Waited 500ms for attribute update to complete (iteration 4)
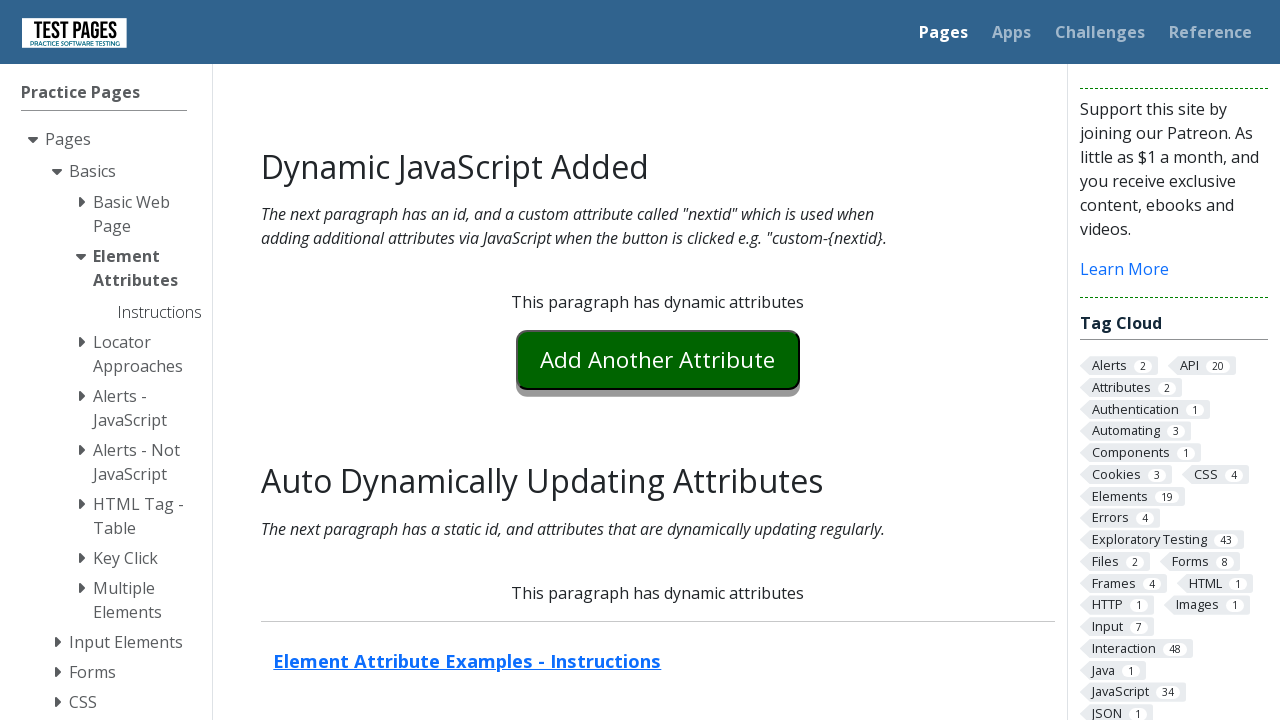

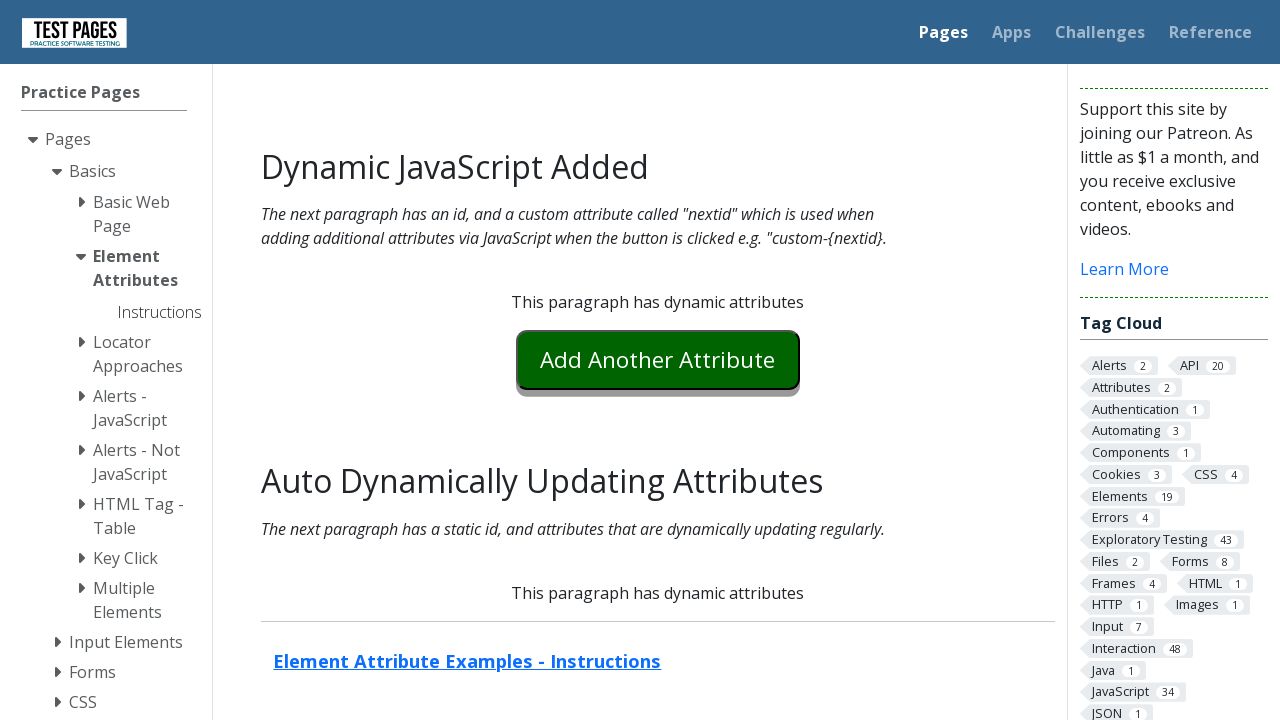